Tests adding items to cart by clicking the increment button on a product item on an e-commerce practice site

Starting URL: https://rahulshettyacademy.com/seleniumPractise/#/

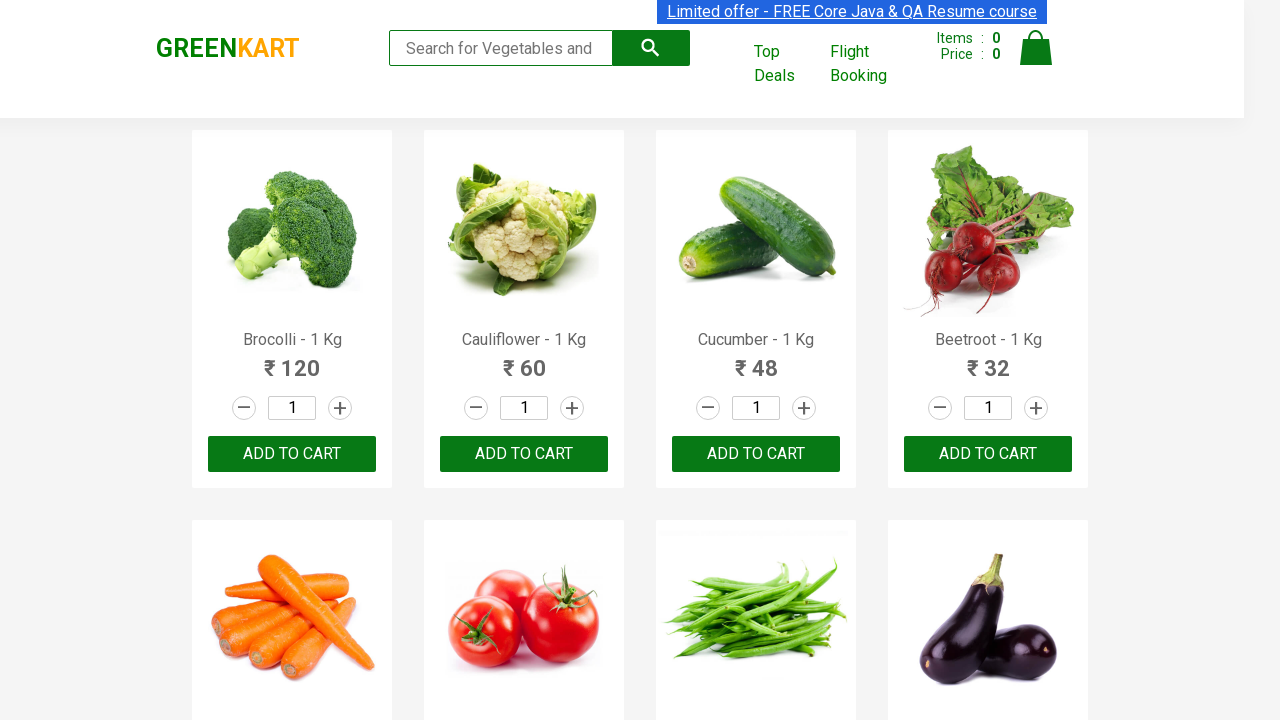

Navigated to e-commerce practice site
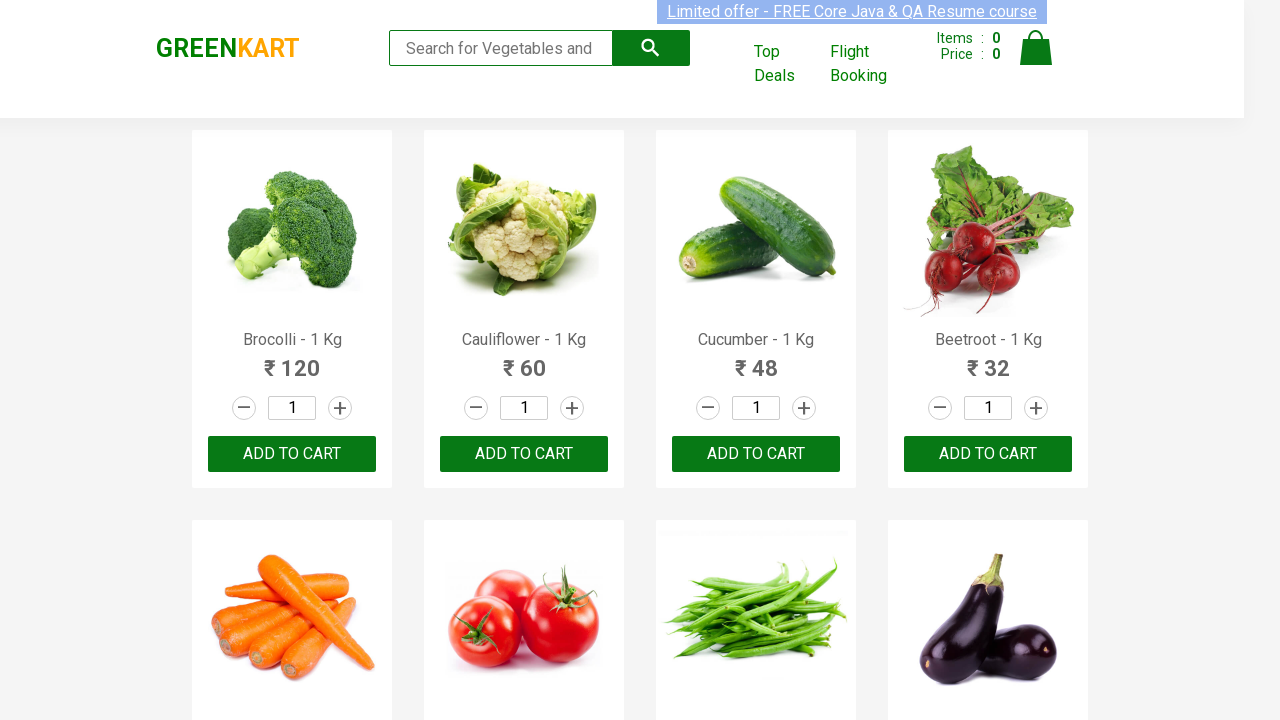

Clicked increment button on first broccoli product at (572, 408) on div.product:nth-of-type(2) a.increment
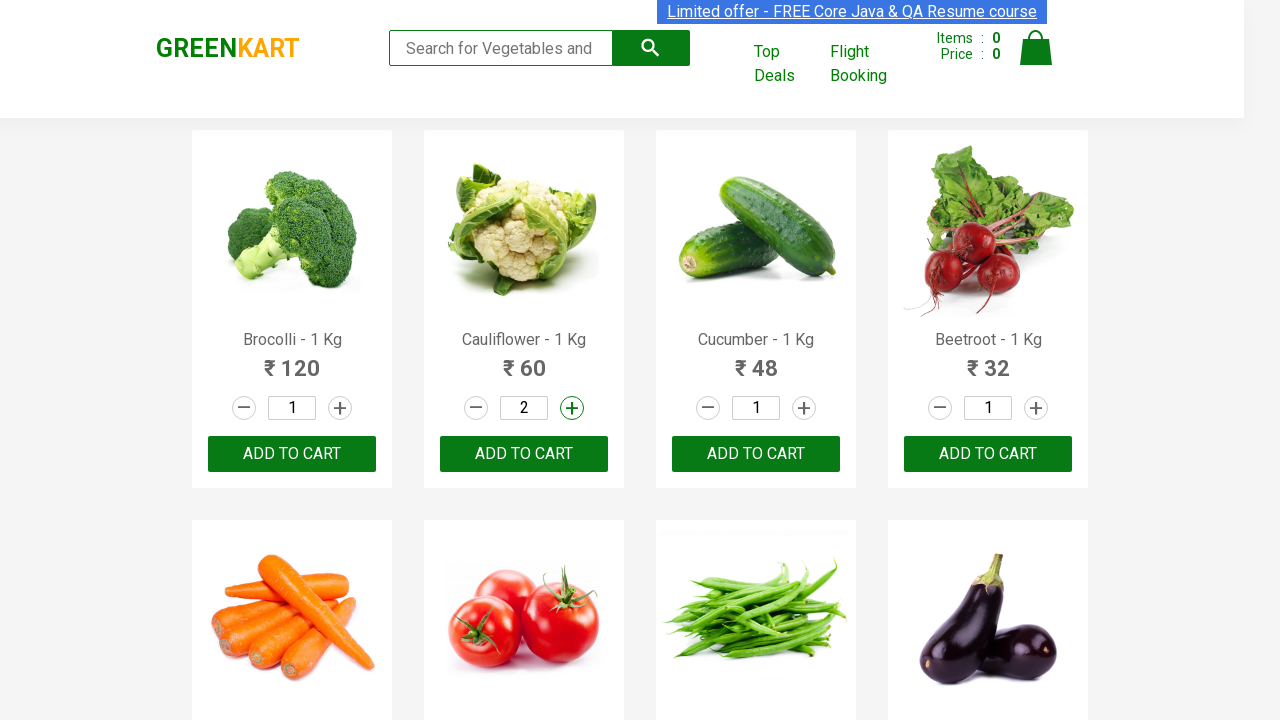

Clicked increment button on second broccoli product at (572, 408) on div.product:nth-of-type(2) a.increment
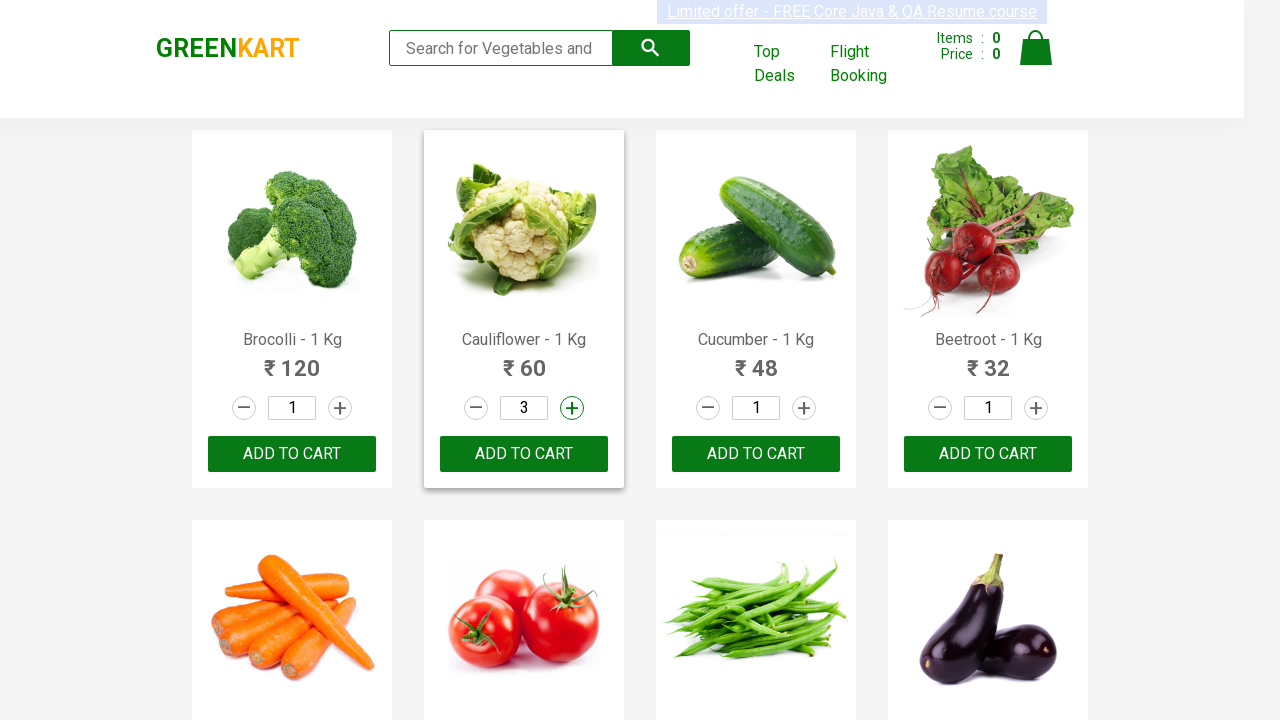

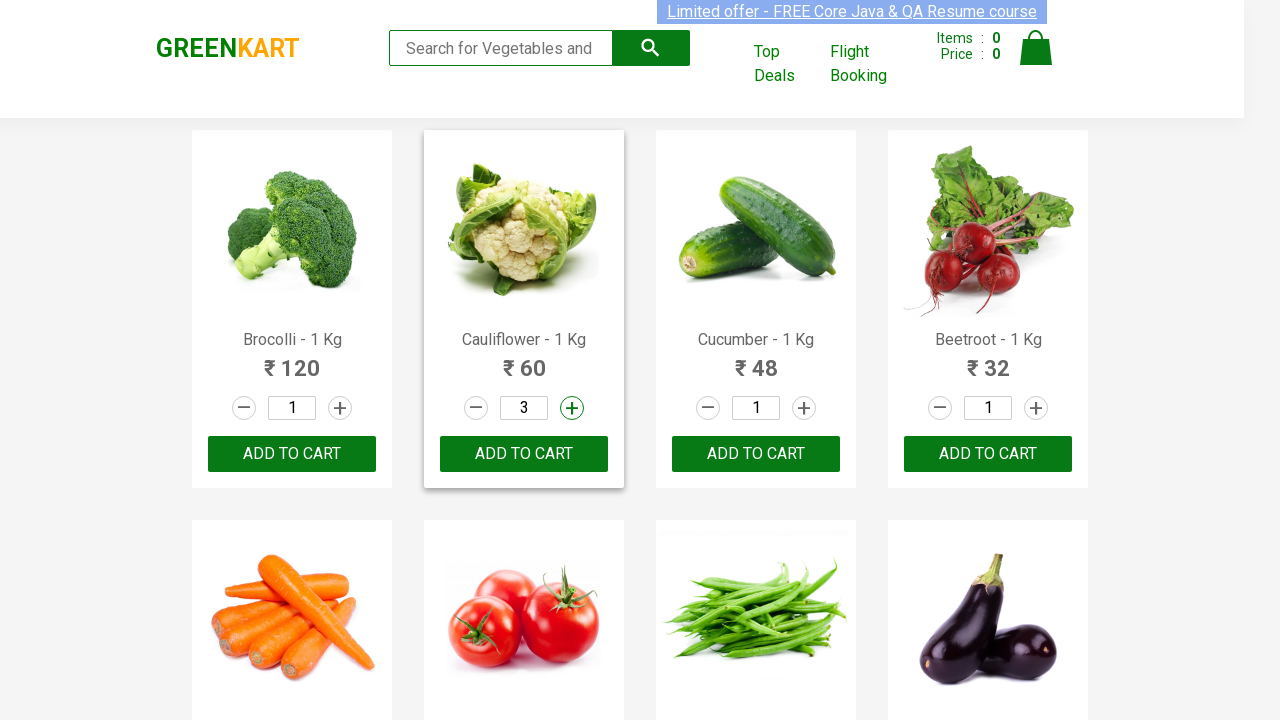